Navigates to RD Saude investor relations homepage and verifies the main content section loads

Starting URL: https://ri.rdsaude.com.br/

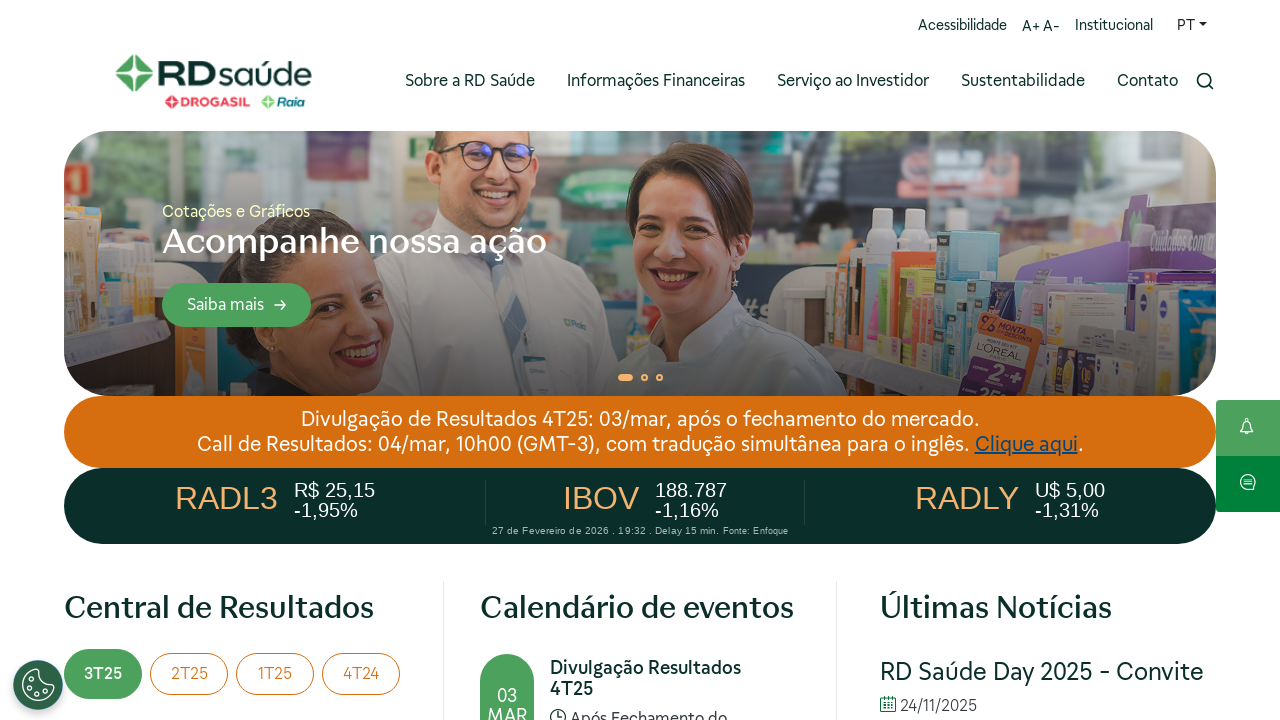

Main content section loaded on RD Saude investor relations homepage
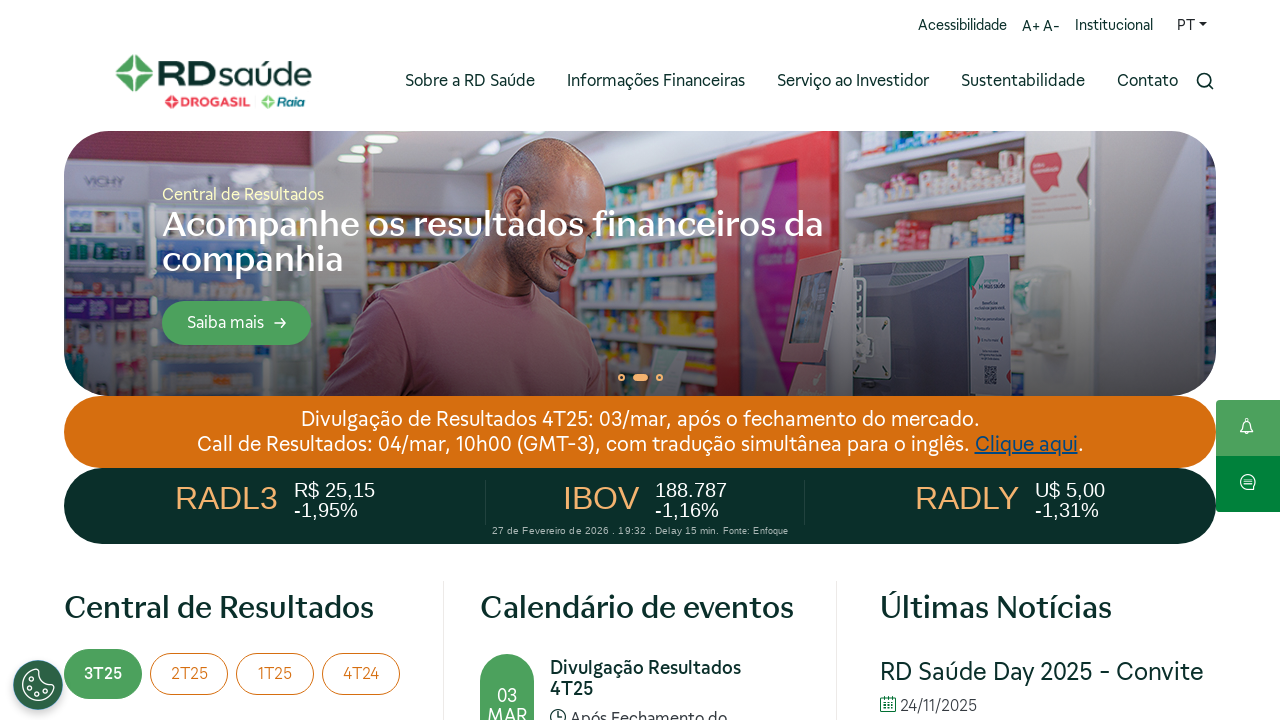

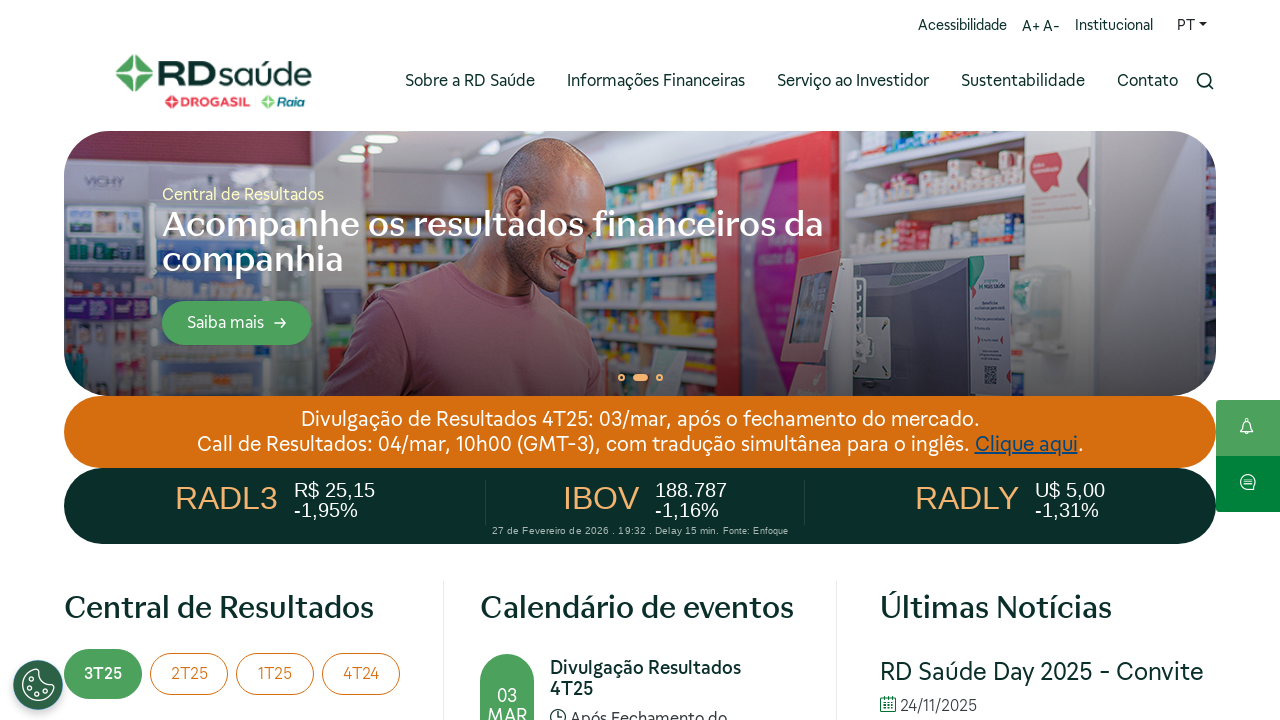